Tests dropdown content verification by navigating to dropdown page and checking available options

Starting URL: http://the-internet.herokuapp.com/

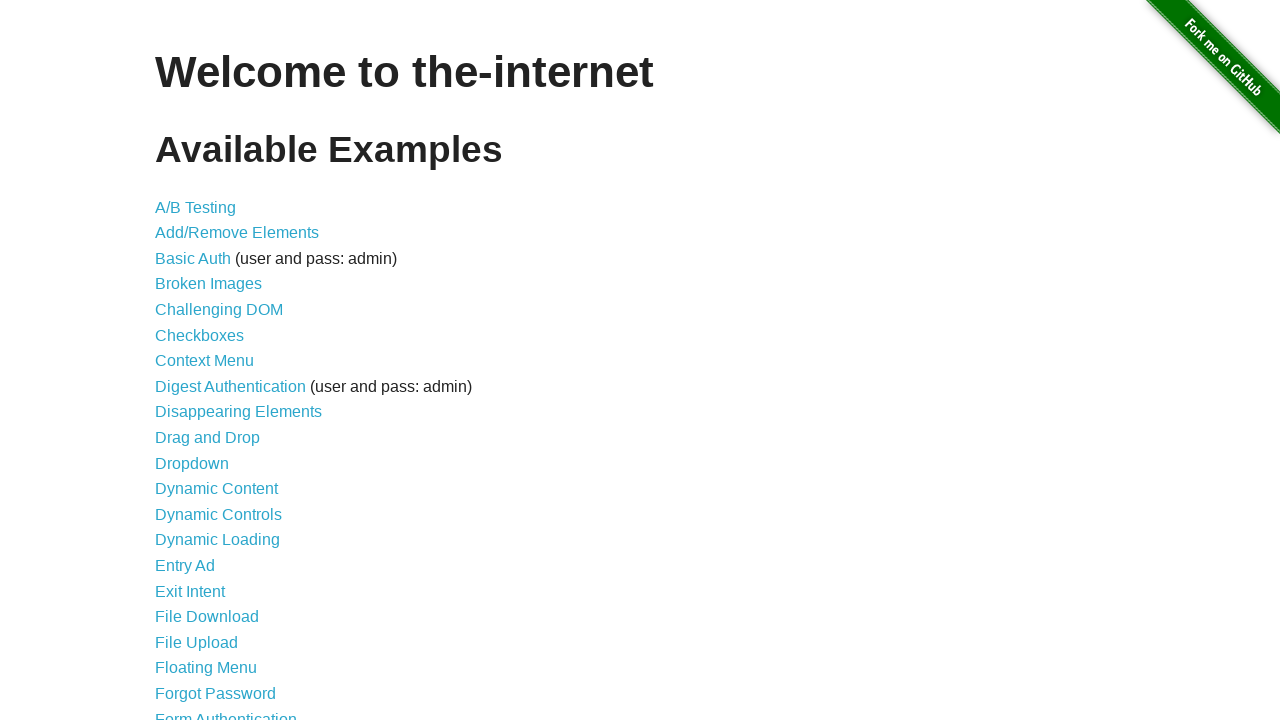

Clicked on Dropdown link to navigate to dropdown page at (192, 463) on xpath=//a[contains(text(),'Dropdown')]
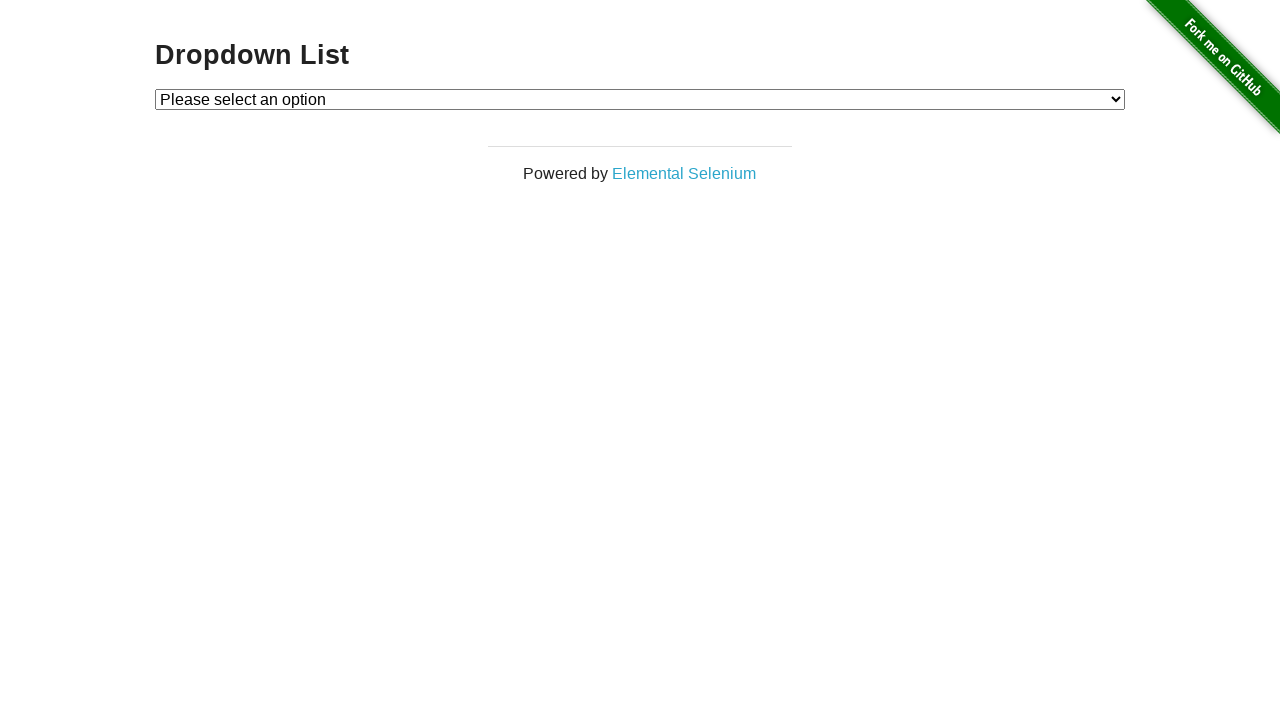

Dropdown select element loaded and is visible
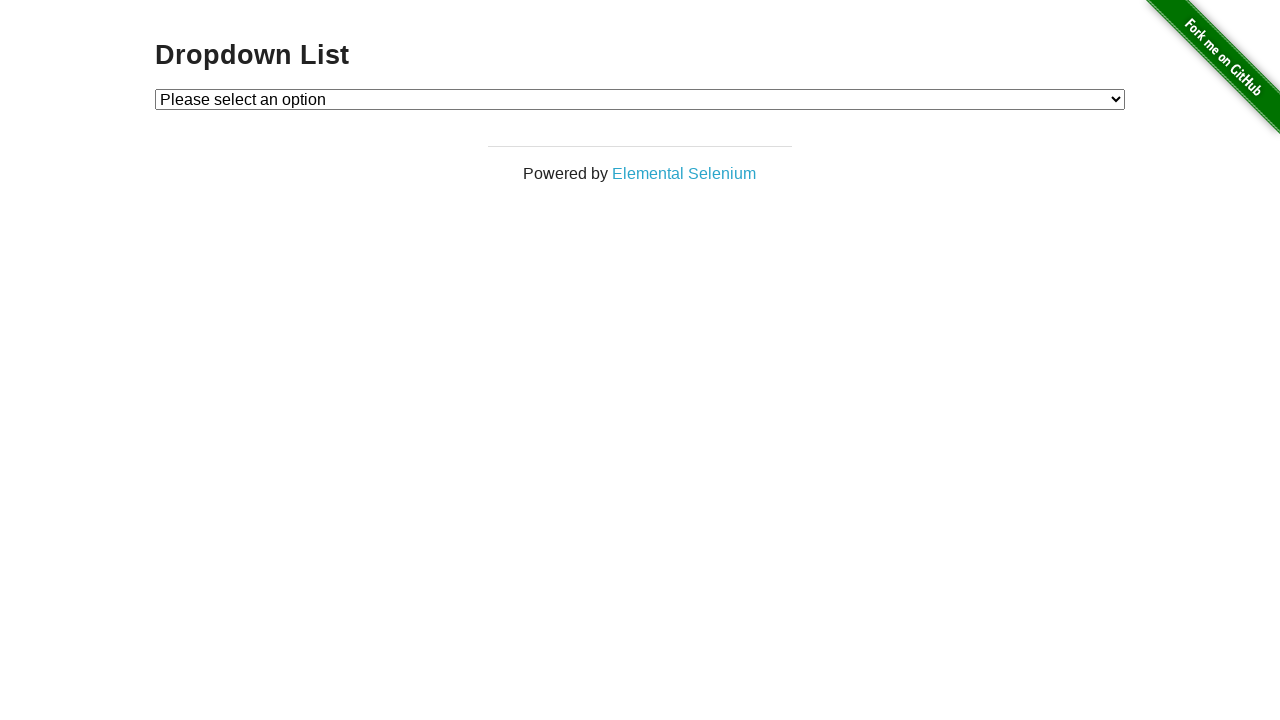

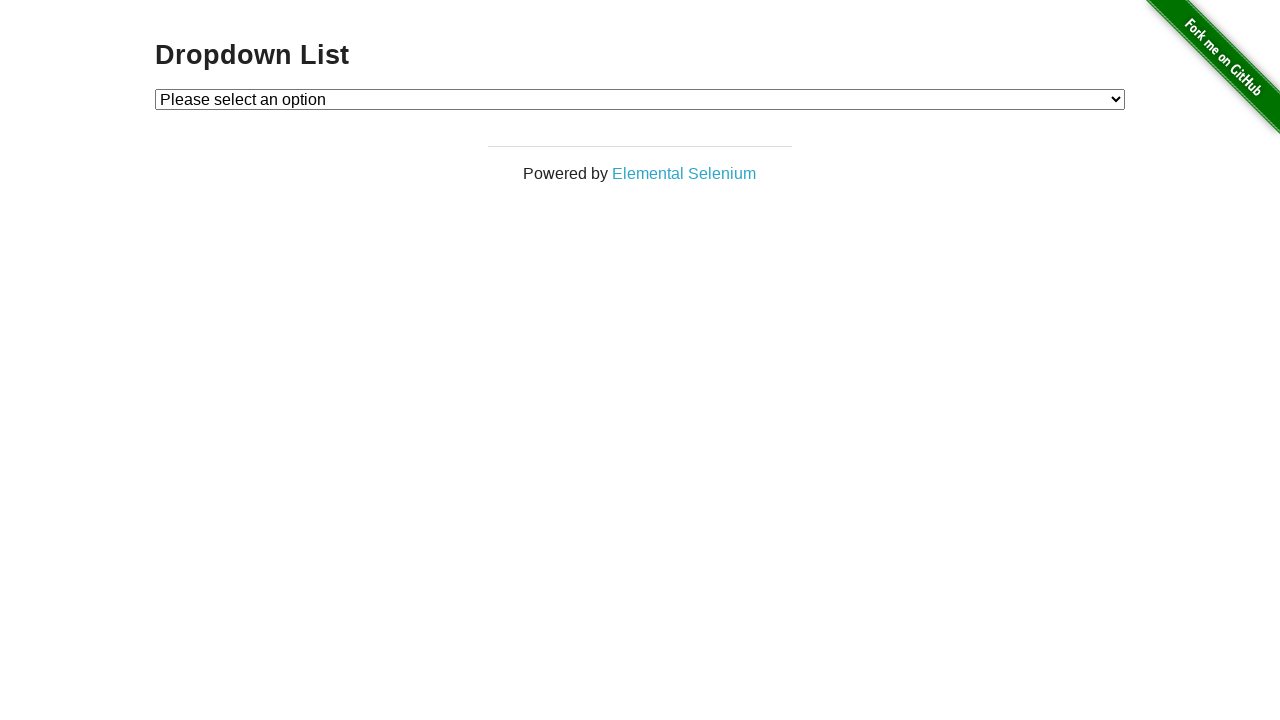